Tests basic alert handling by clicking an alert button and accepting the alert

Starting URL: https://demoqa.com/alerts

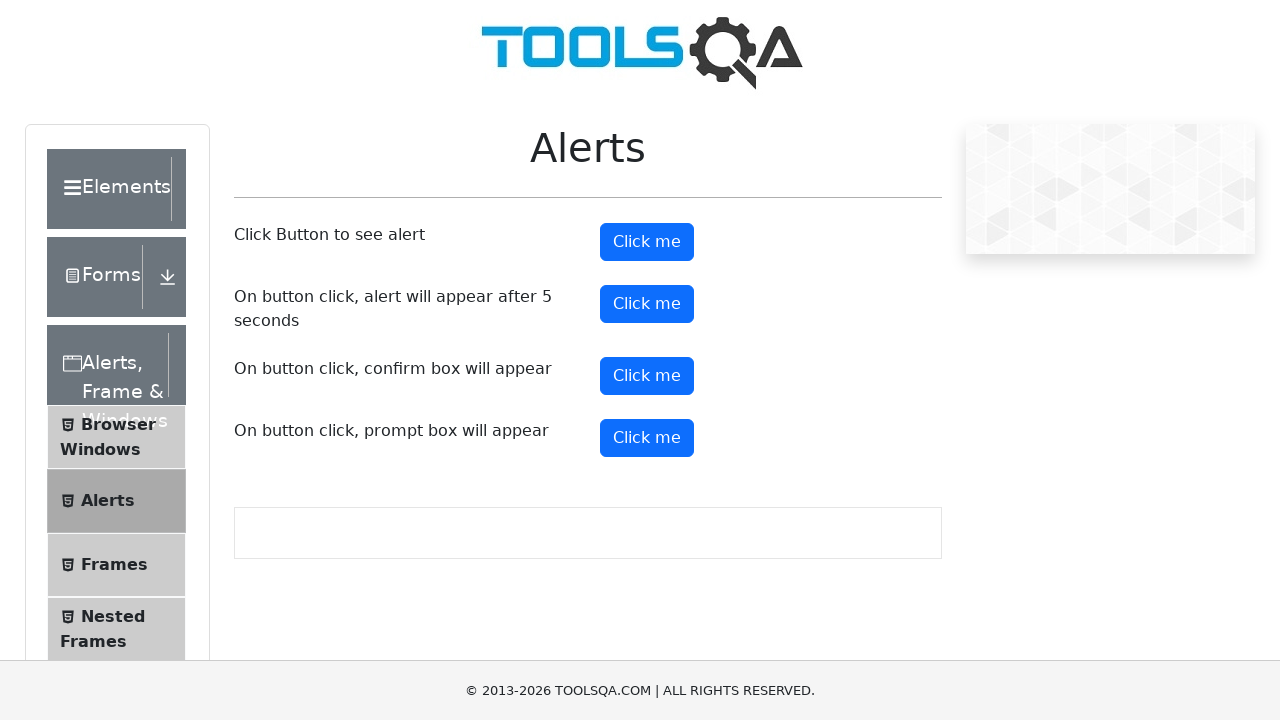

Navigated to alerts demo page
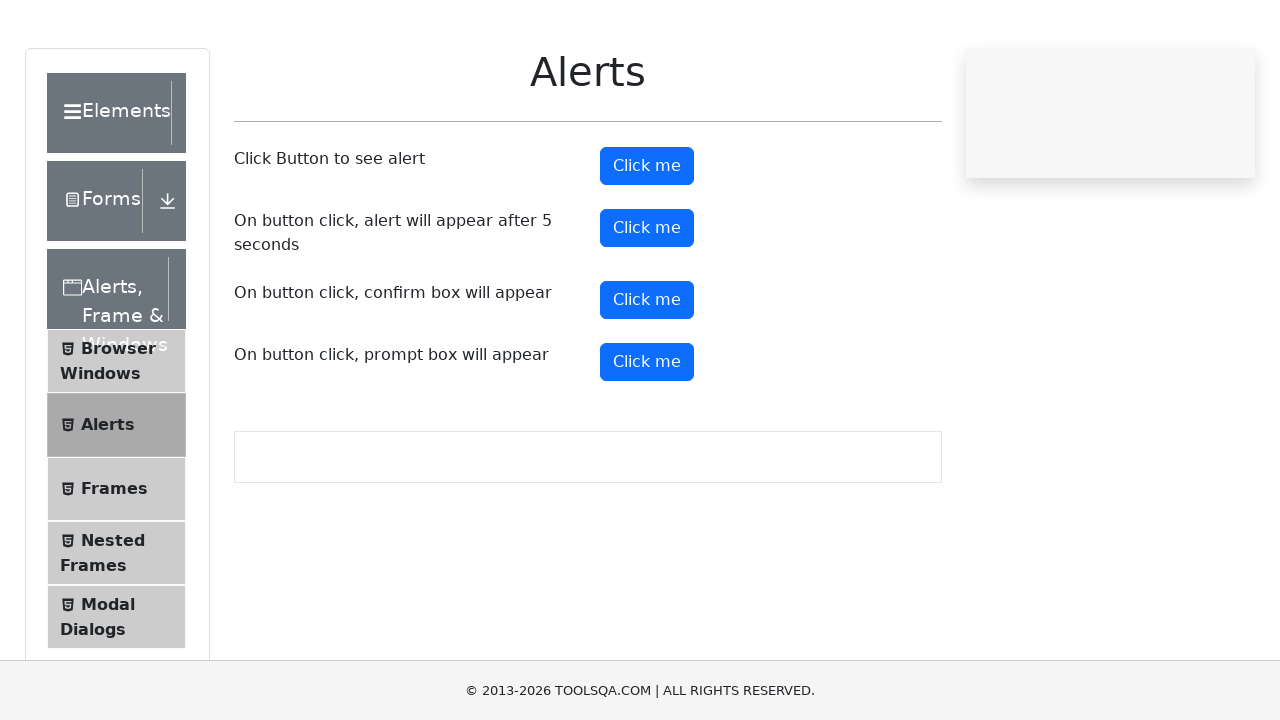

Clicked alert button at (647, 242) on #alertButton
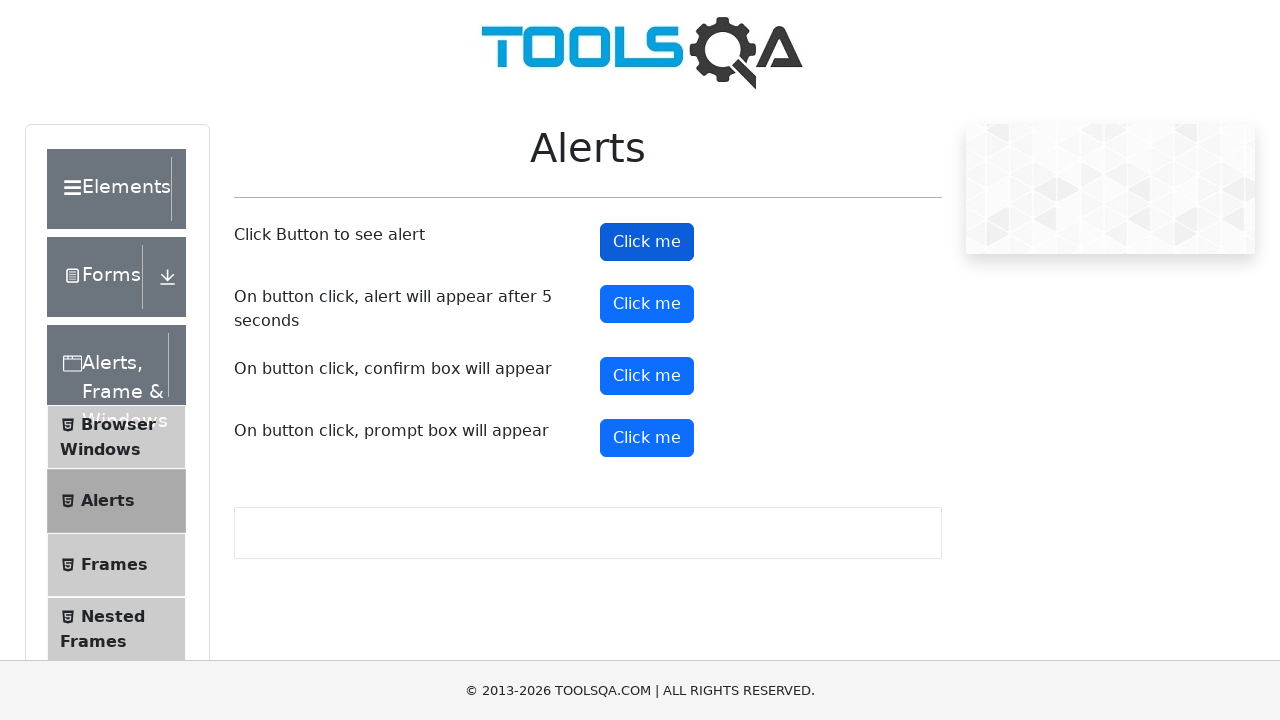

Accepted the alert dialog
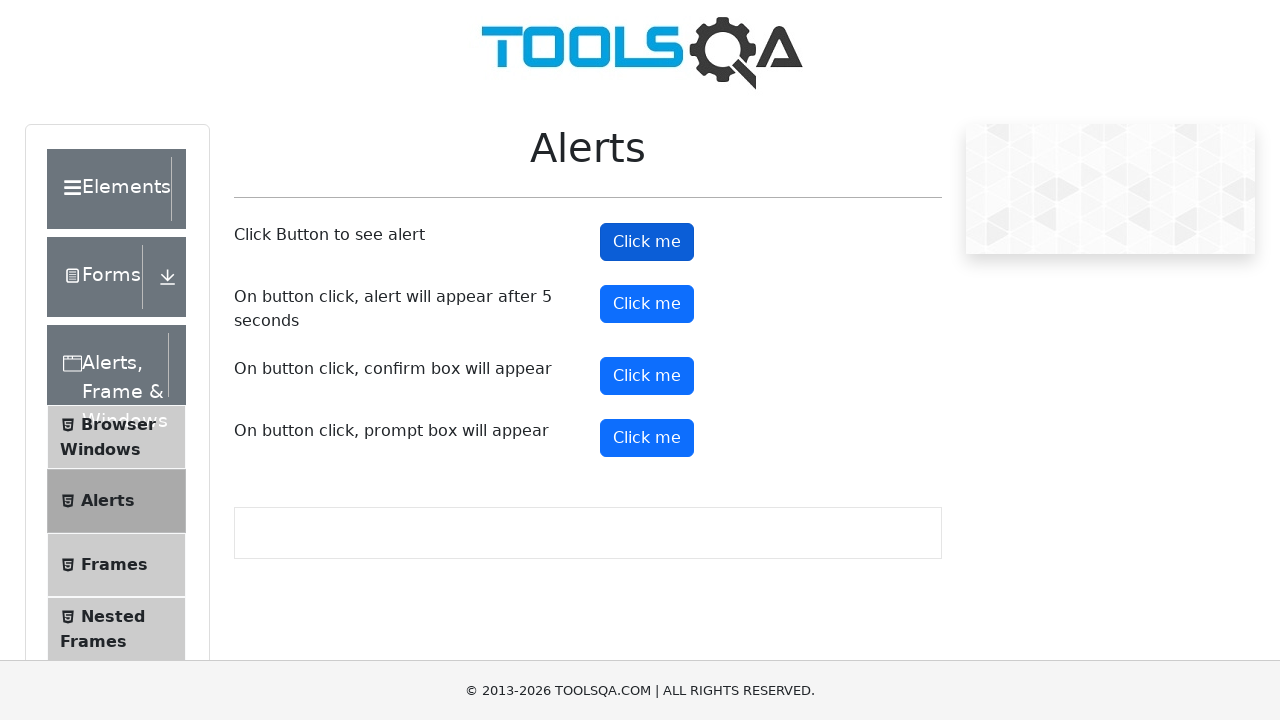

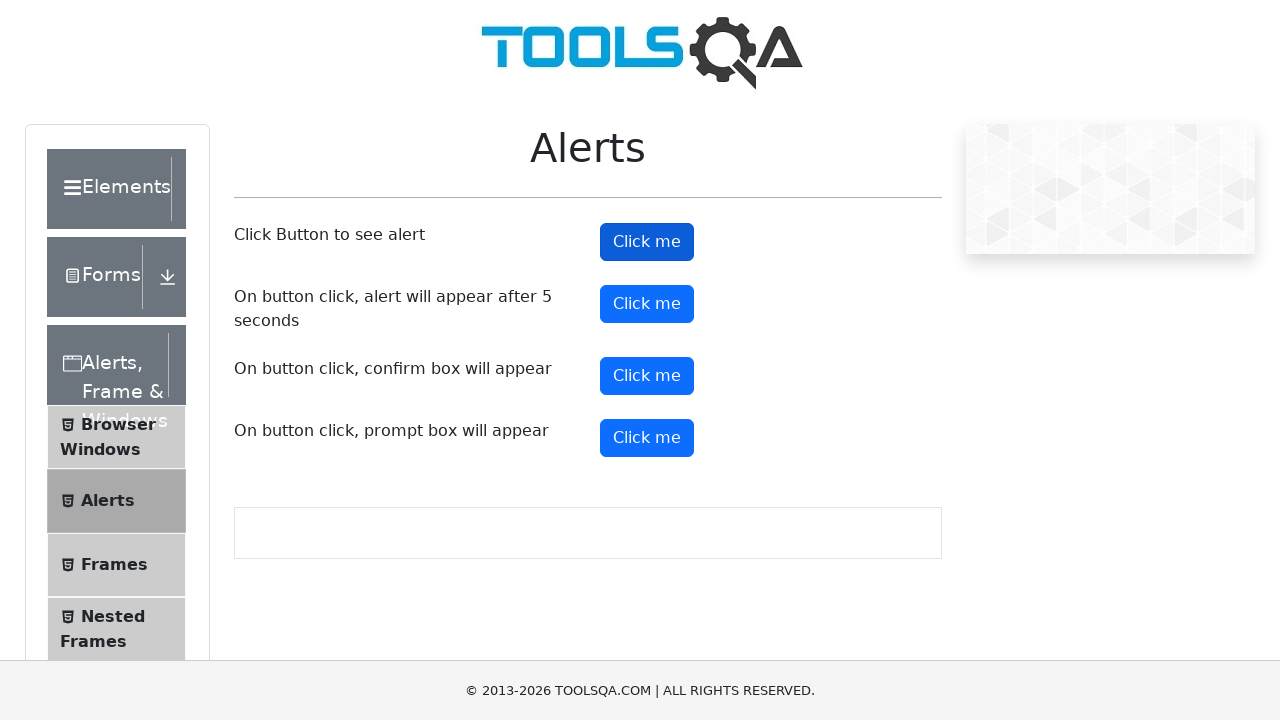